Tests alert popup interactions including accepting and dismissing different types of alerts on a demo page

Starting URL: https://demo.automationtesting.in/Alerts.html

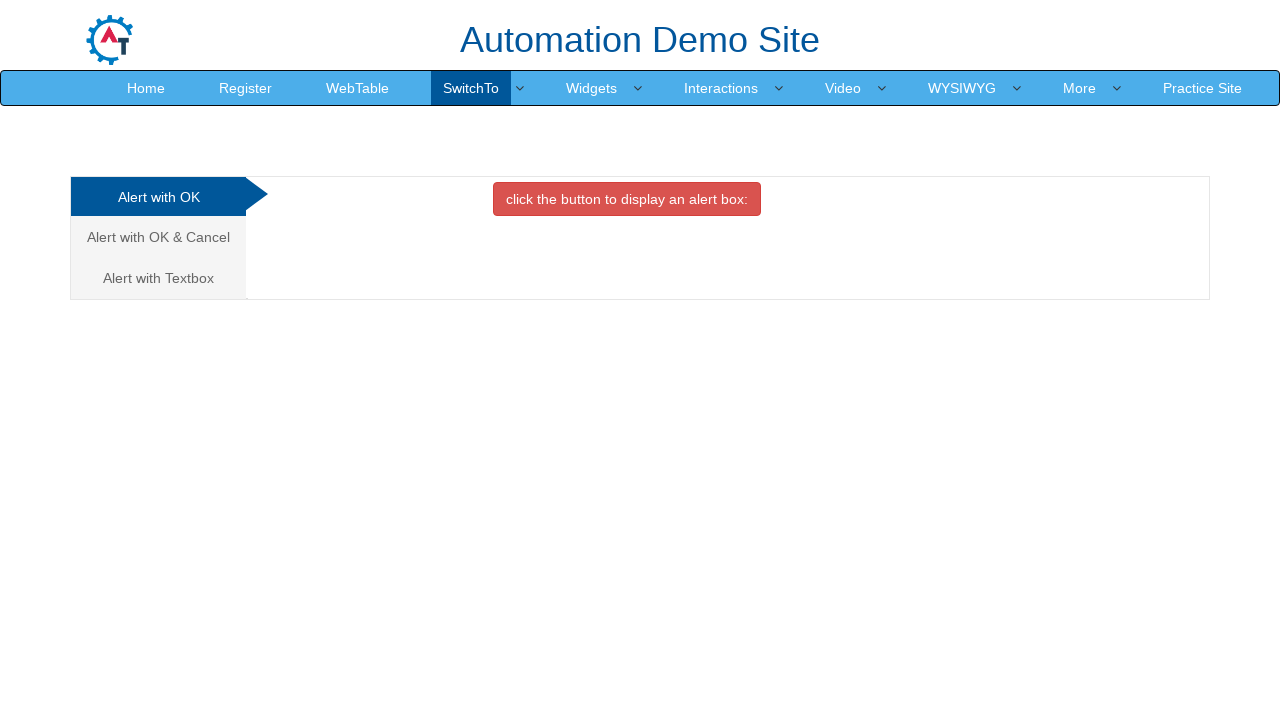

Clicked button to trigger first alert at (627, 199) on xpath=//button[@class='btn btn-danger']
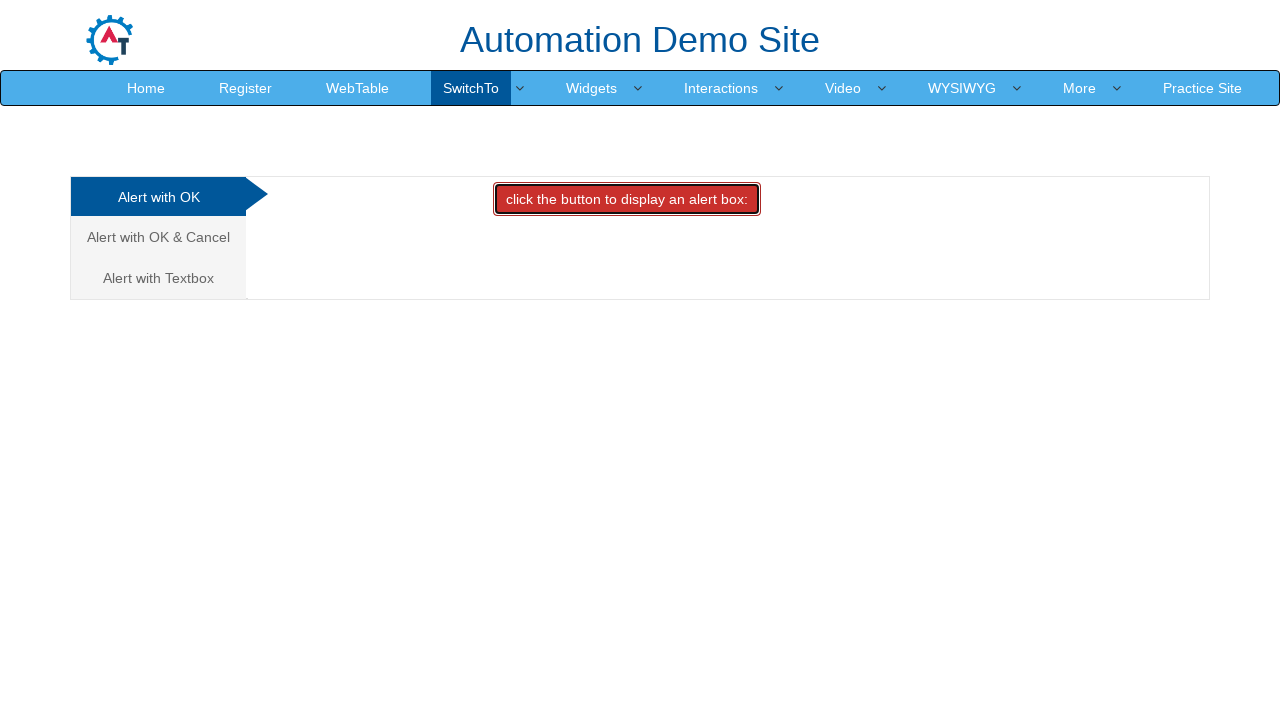

Set up dialog handler to accept first alert
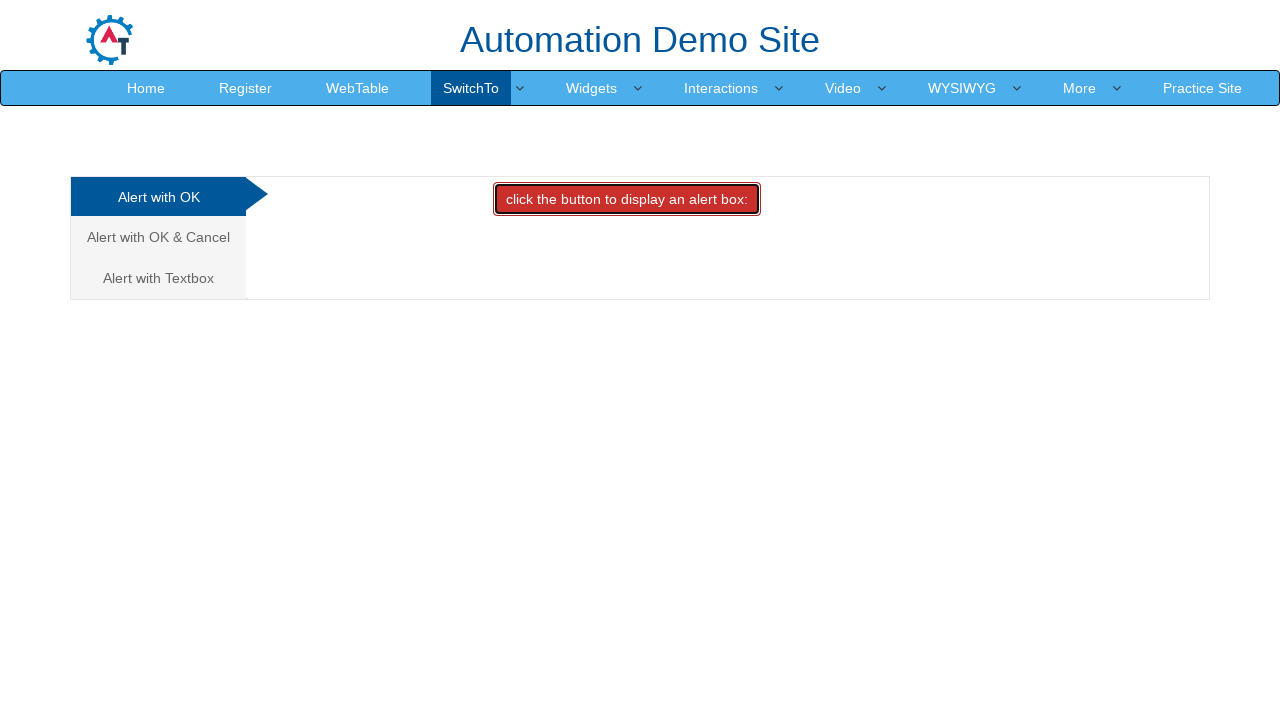

Waited 2 seconds for alert handling to complete
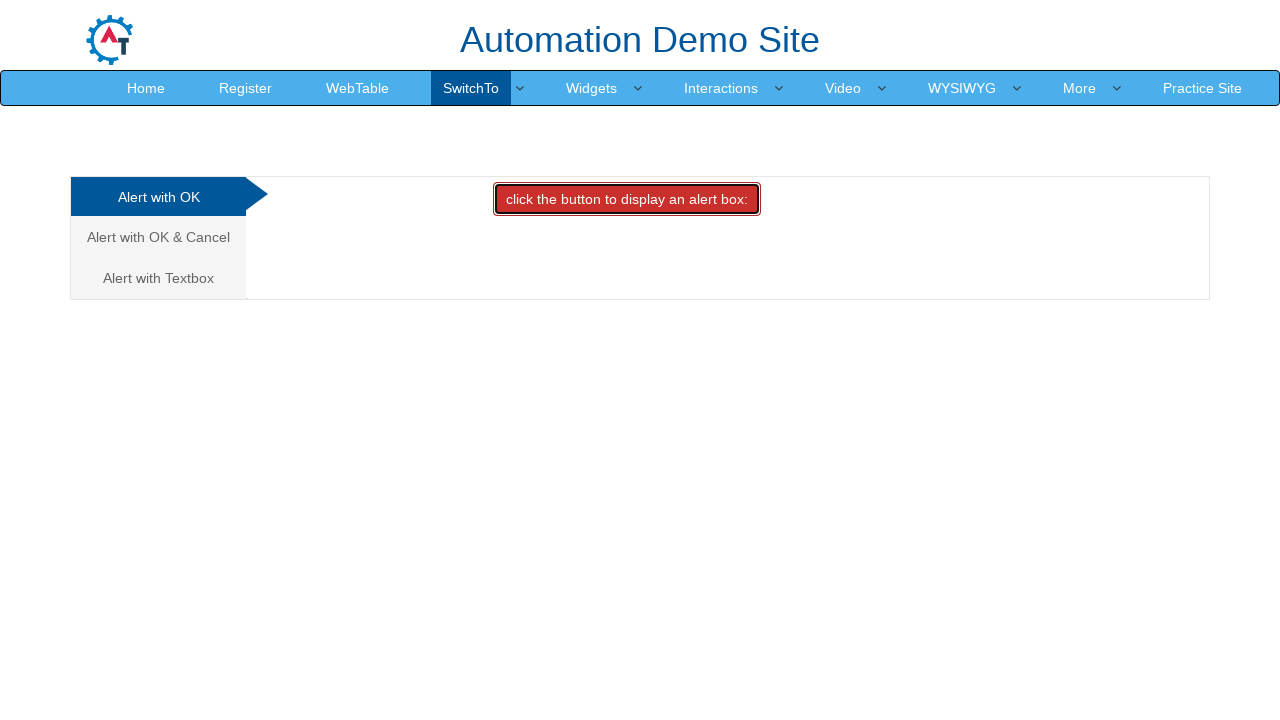

Clicked on 'Alert with OK & Cancel' navigation link at (158, 237) on xpath=//a[.='Alert with OK & Cancel ']
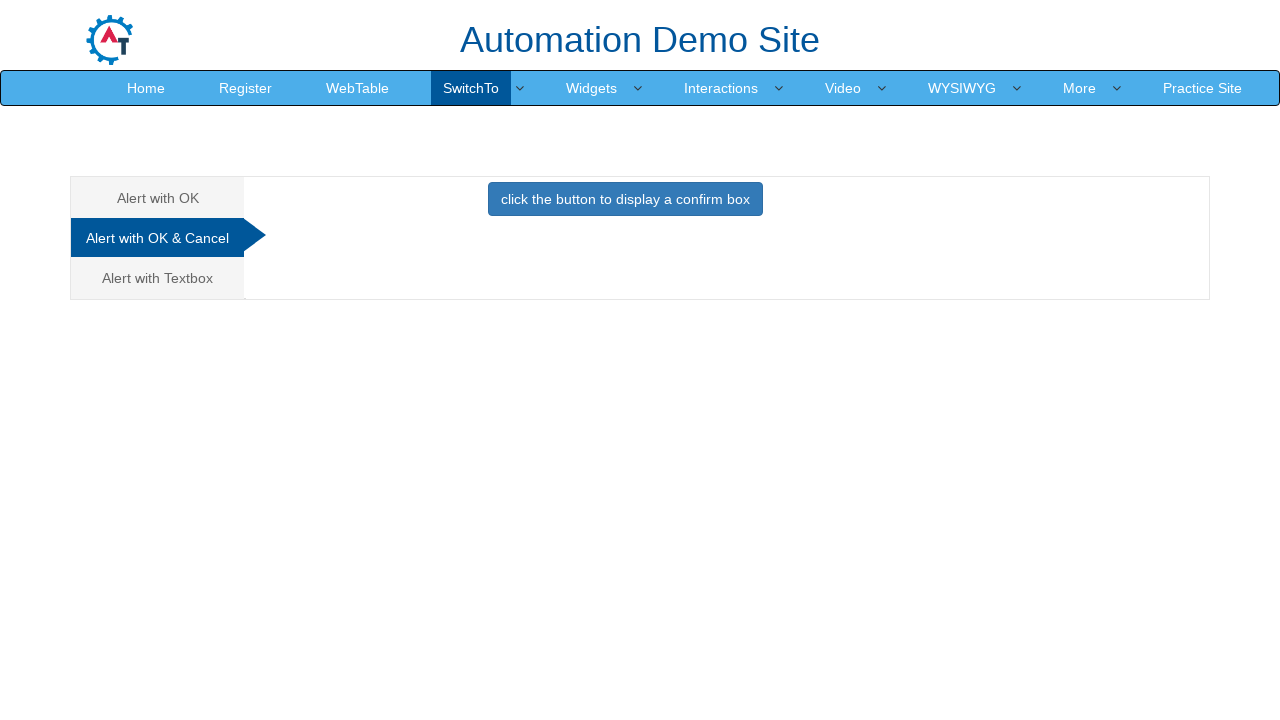

Clicked button to trigger second alert at (625, 199) on xpath=//button[@class='btn btn-primary']
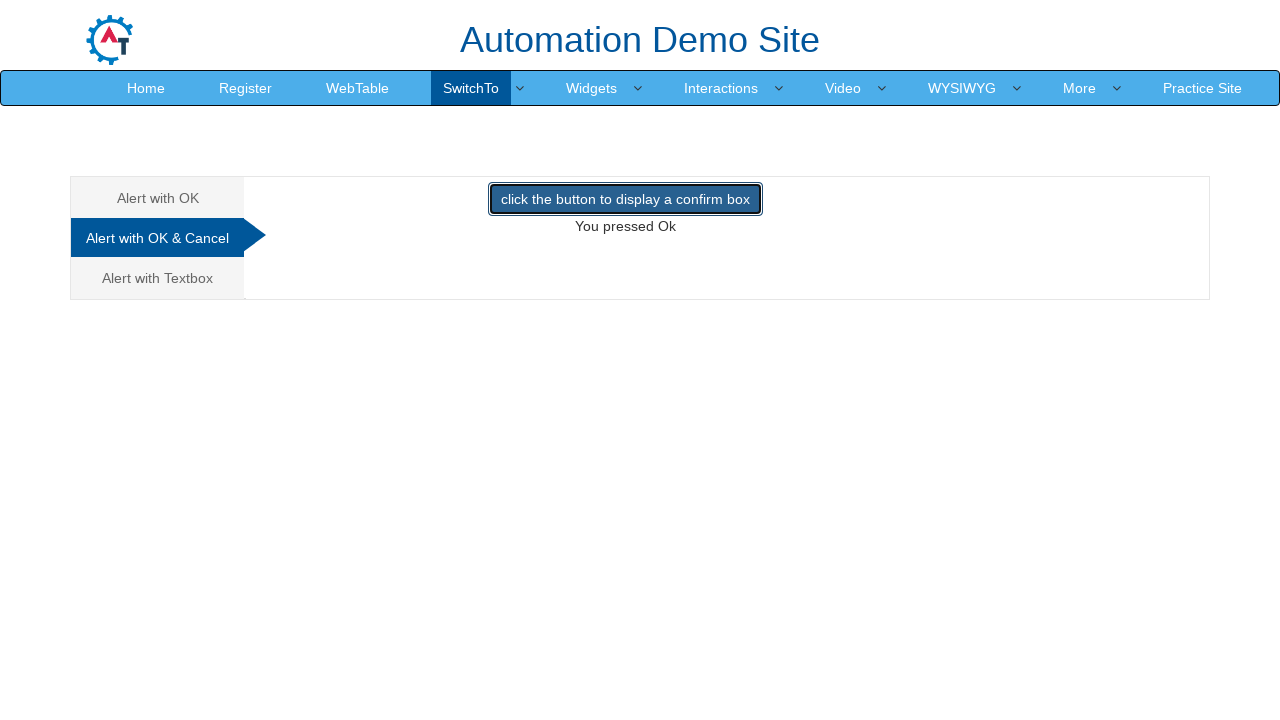

Set up dialog handler to dismiss second alert
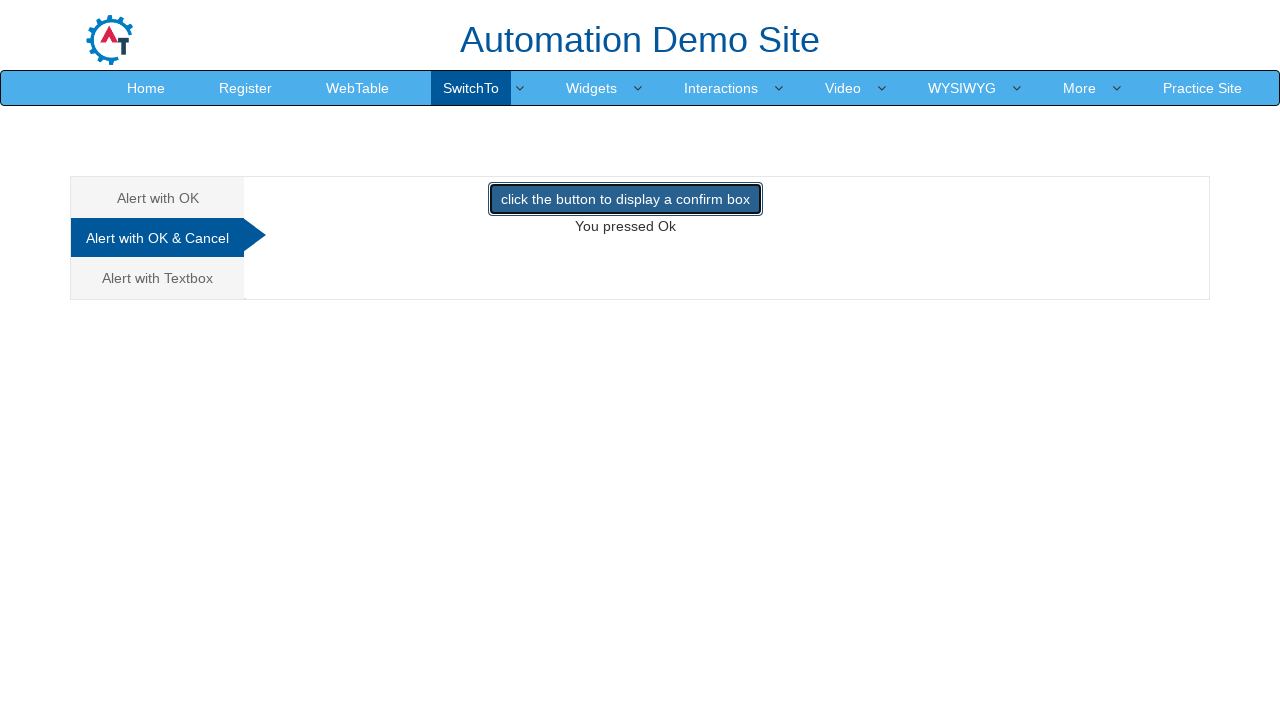

Waited for result text element to appear
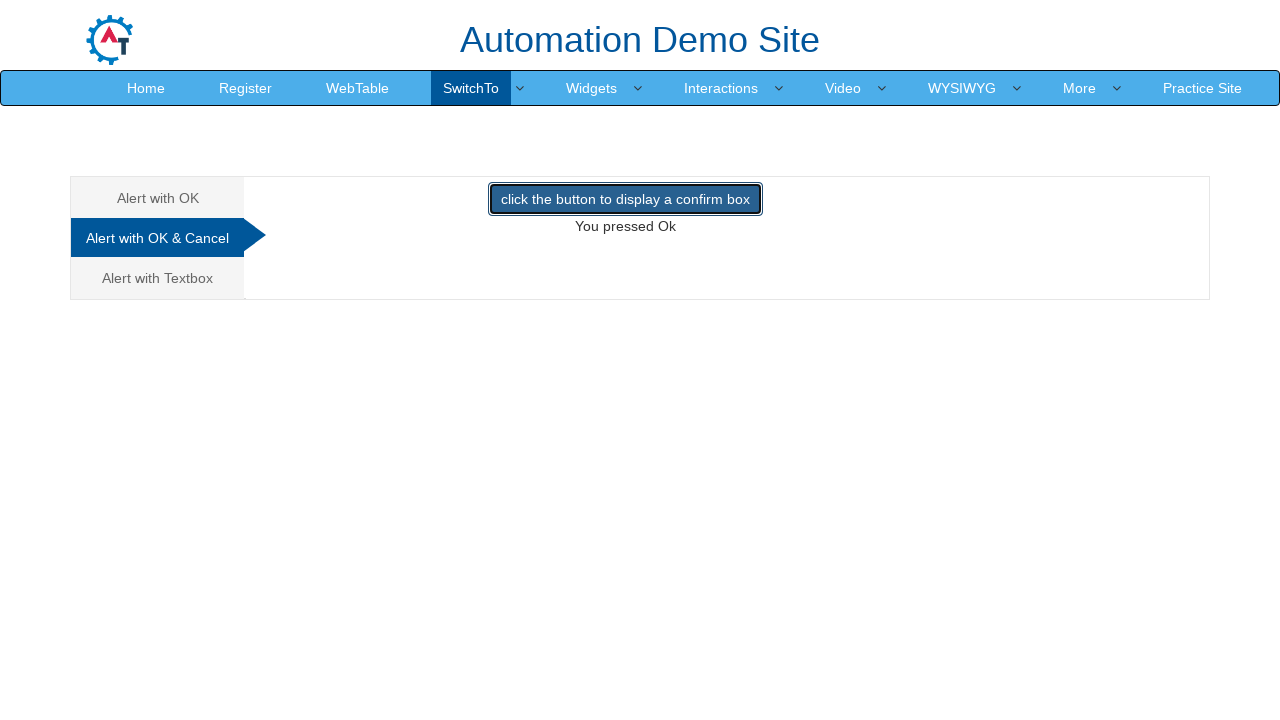

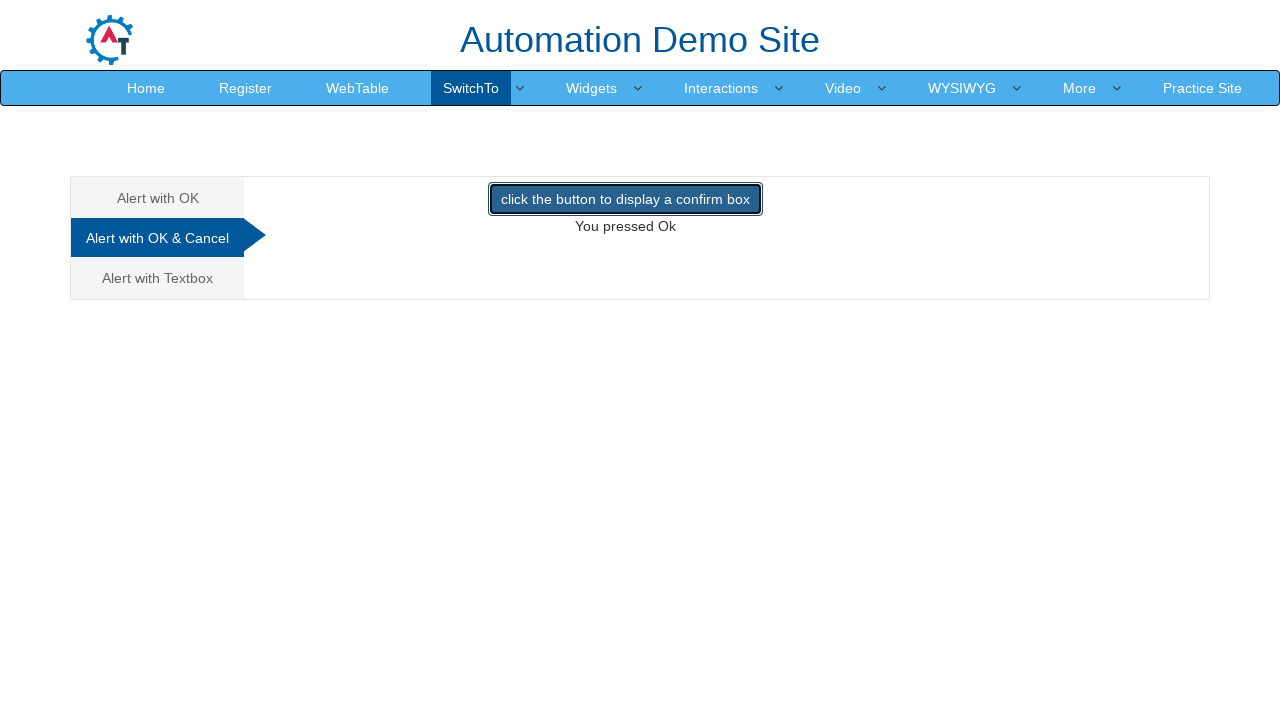